Tests navigation to the Sample Forms page by clicking on the Sample Forms link from the homepage

Starting URL: https://www.mycontactform.com/

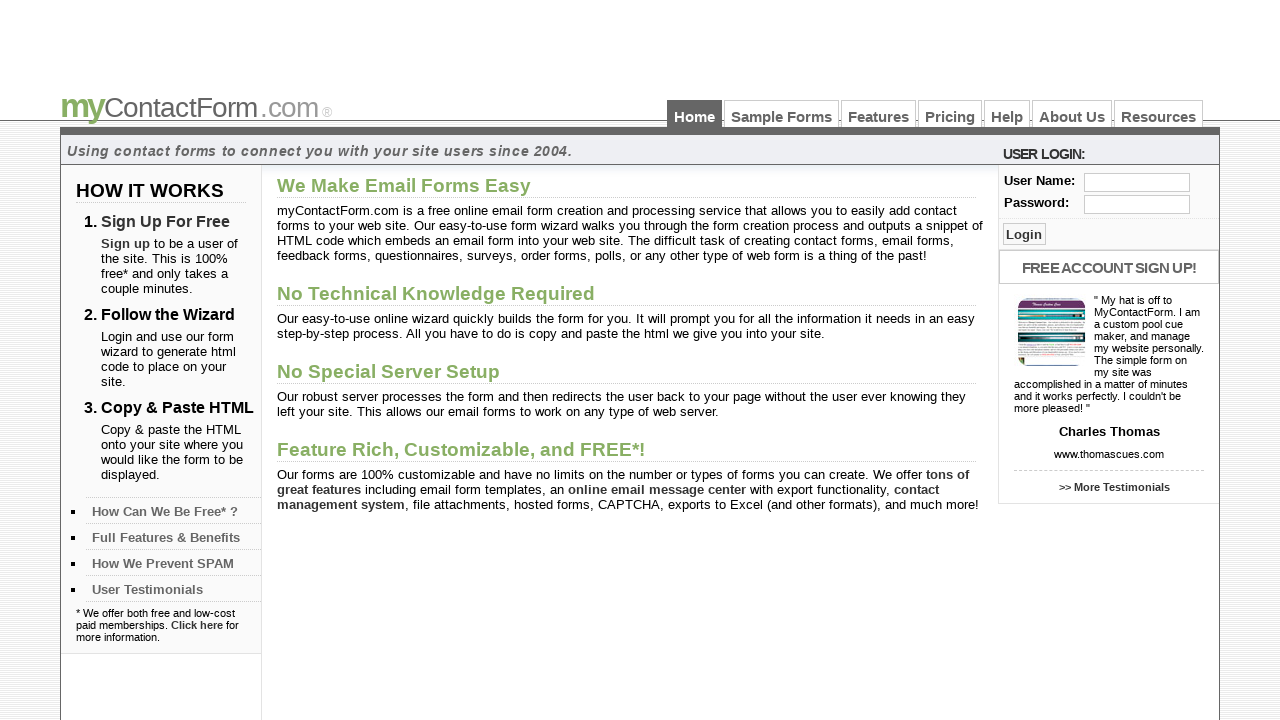

Clicked on Sample Forms link from homepage at (782, 114) on internal:role=link[name="Sample Forms"i]
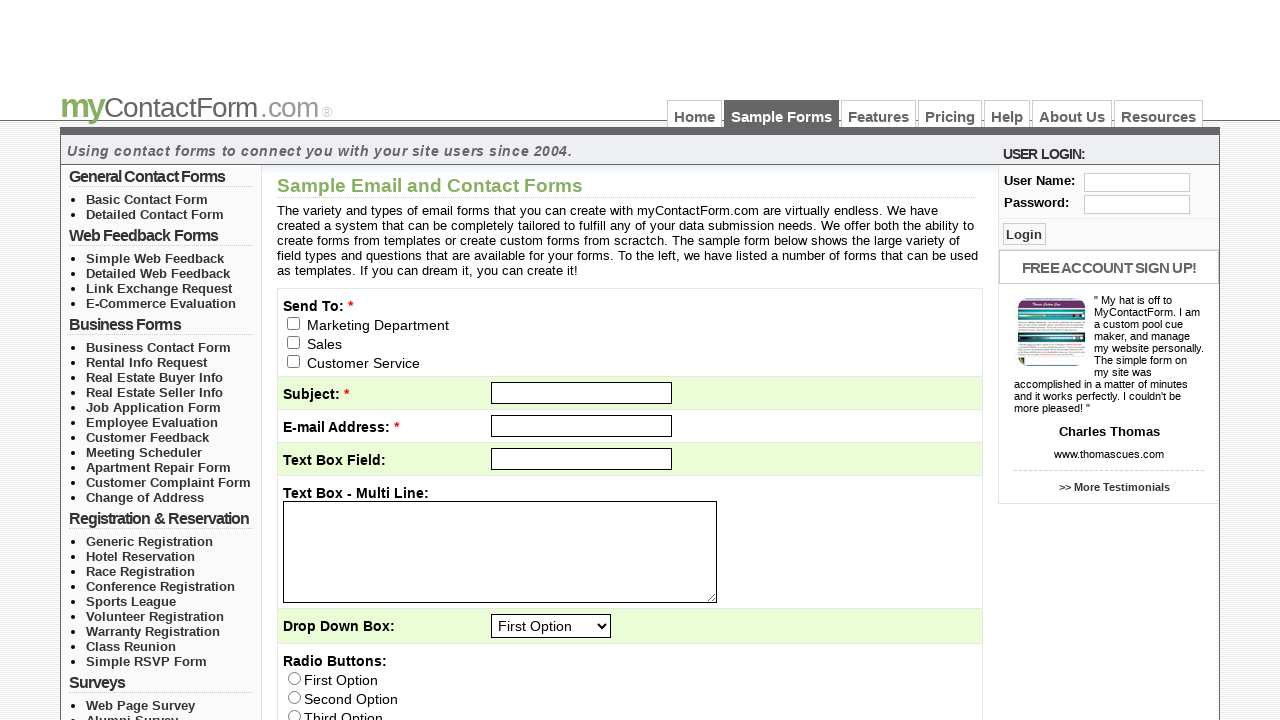

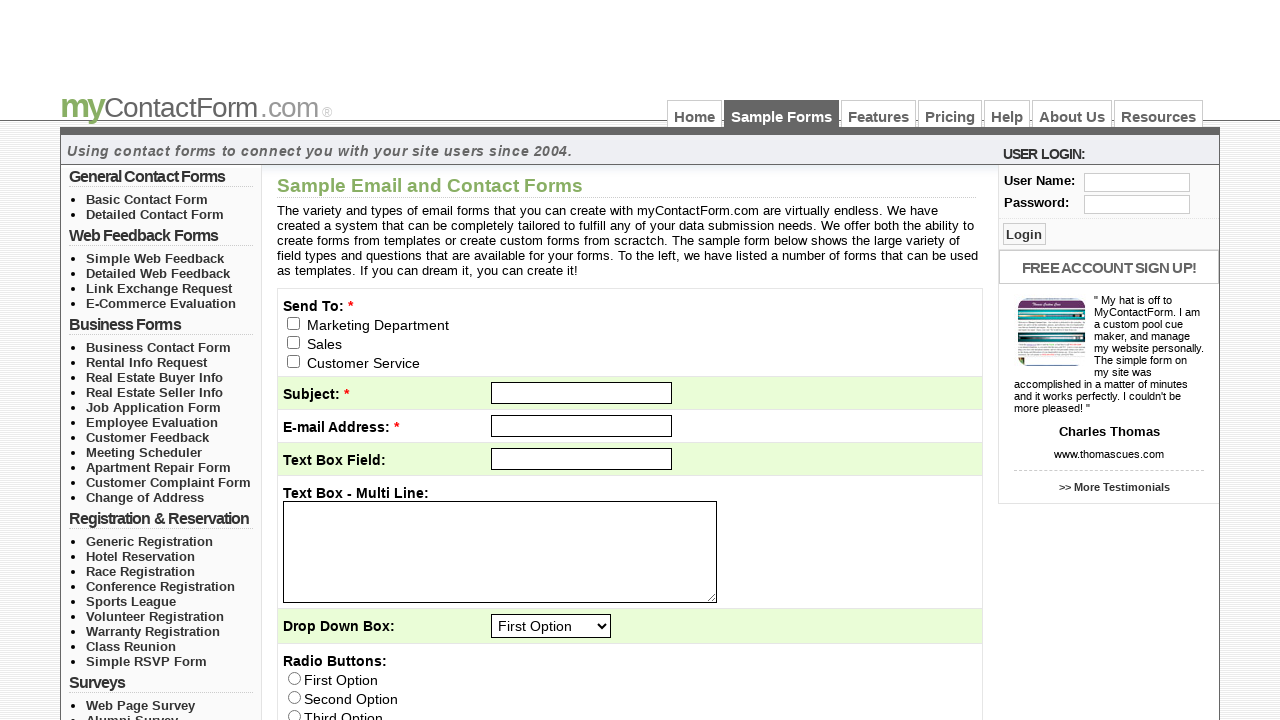